Tests Python.org search functionality by entering "pycon" in the search box and submitting the search

Starting URL: http://www.python.org

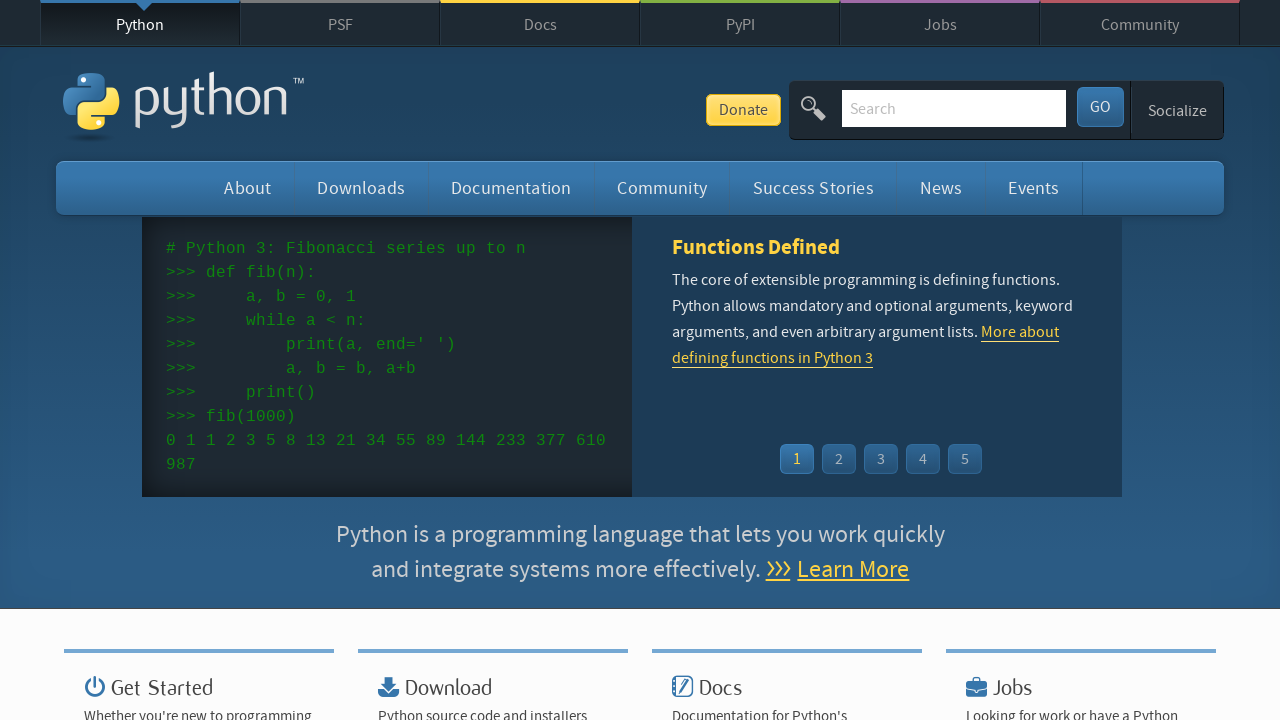

Verified 'Python' is in the page title
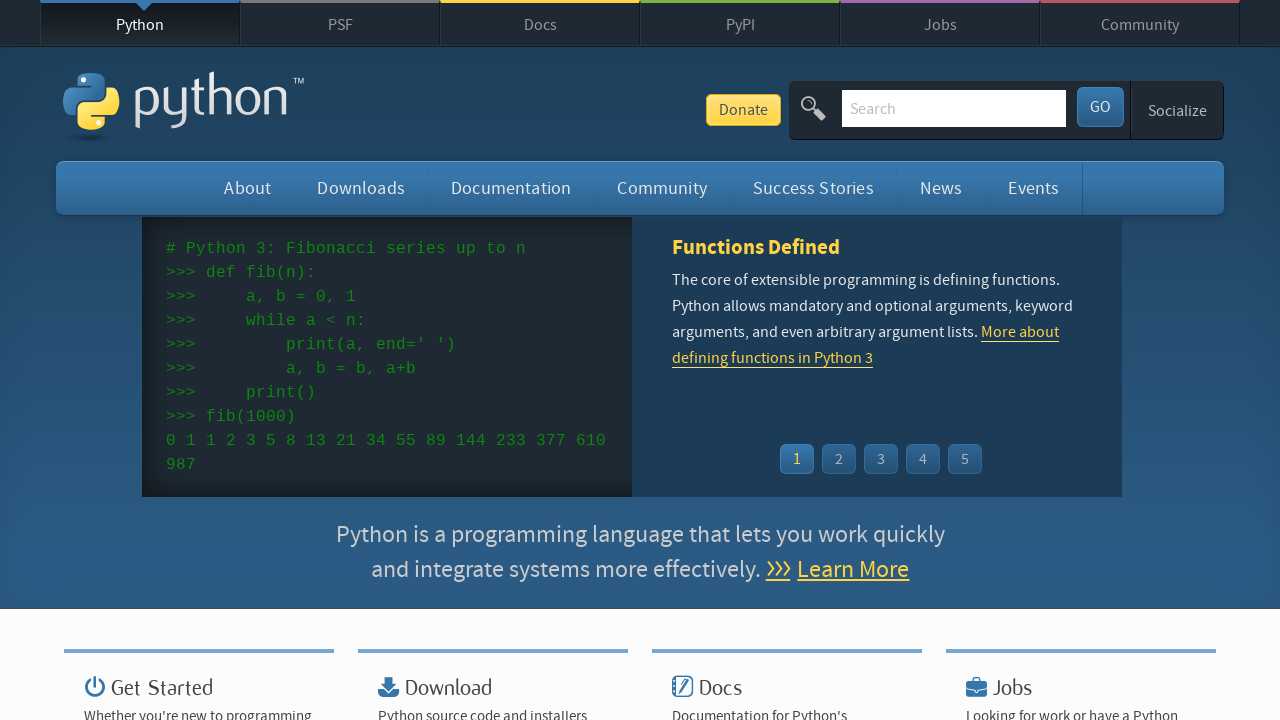

Cleared the search input field on input[name='q']
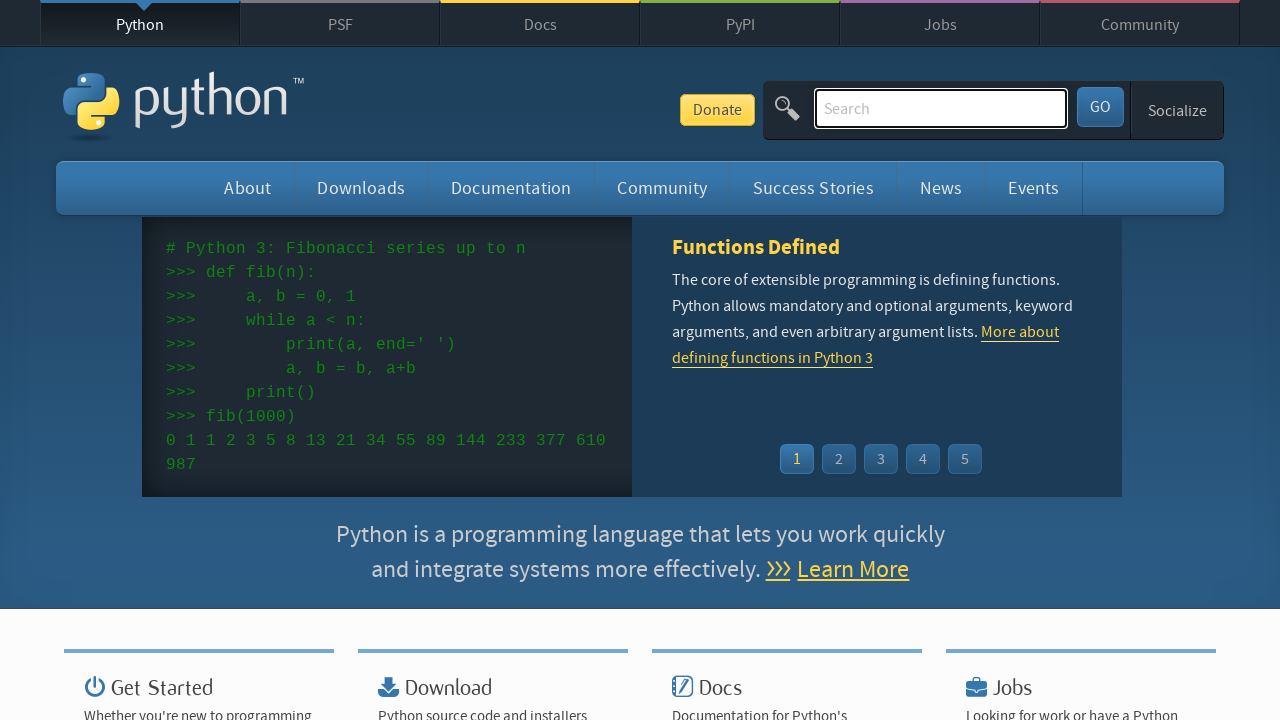

Filled search field with 'pycon' on input[name='q']
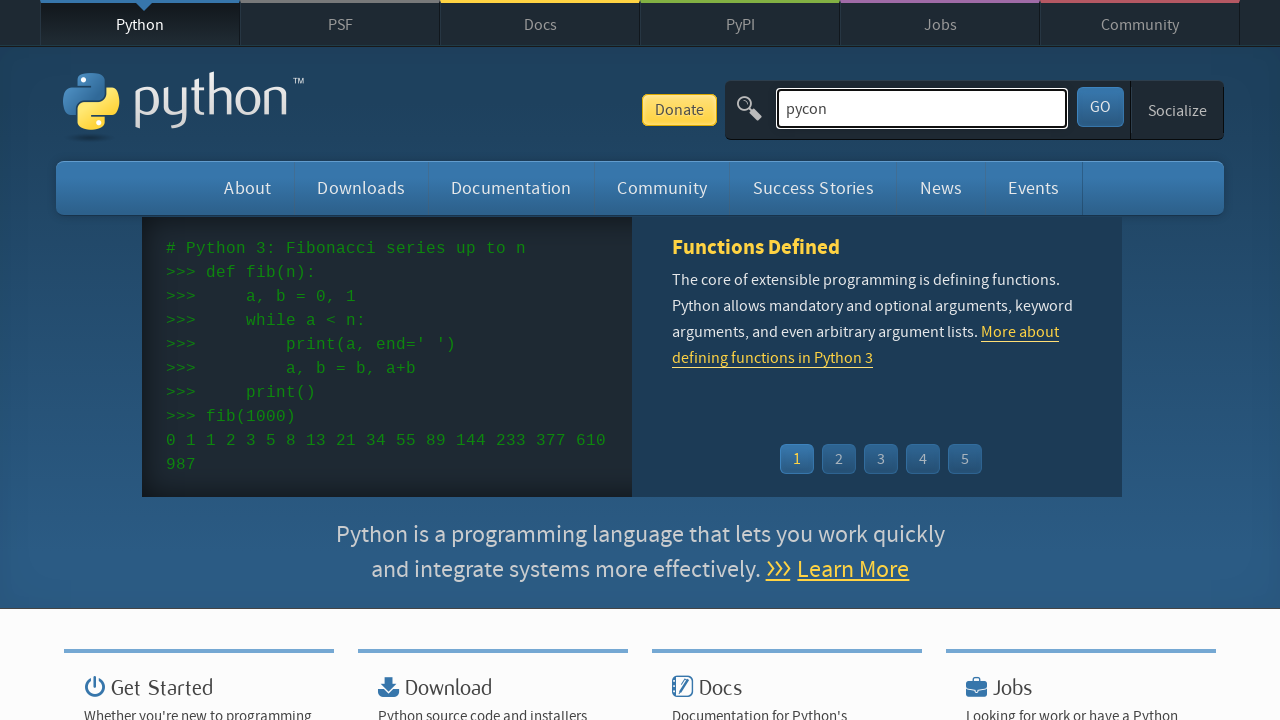

Pressed Enter to submit the search on input[name='q']
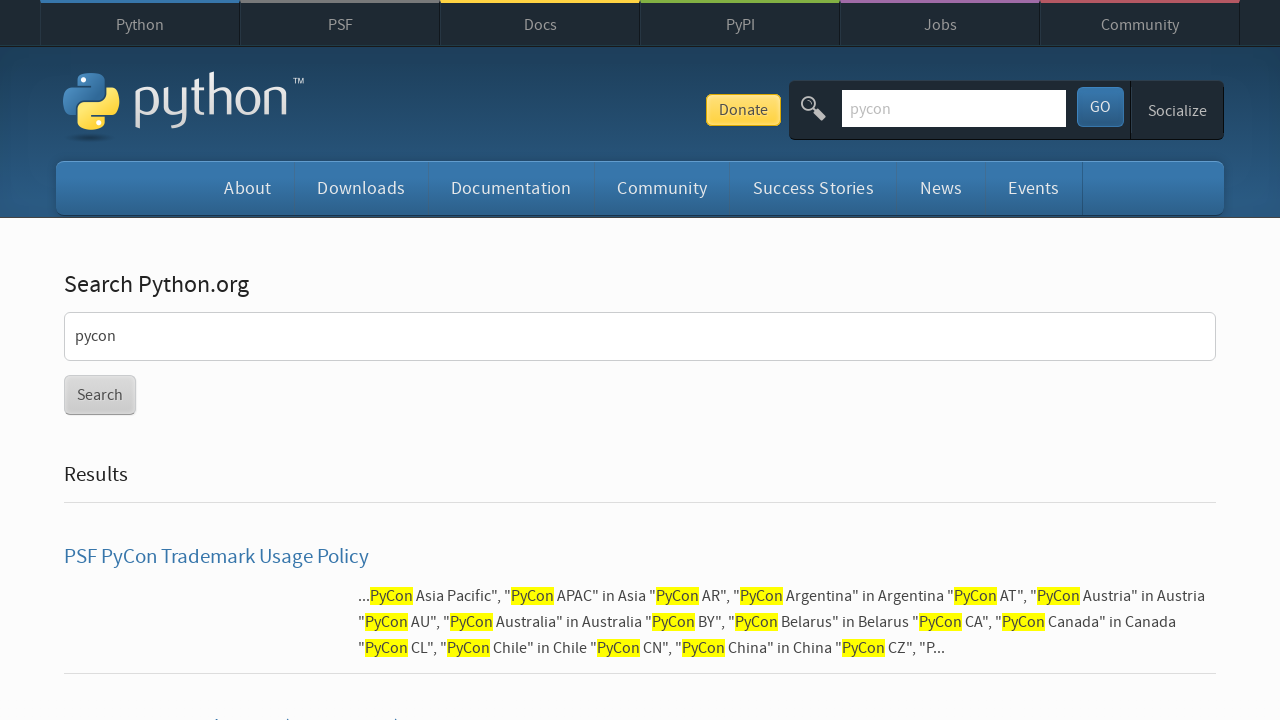

Waited for page to reach network idle state
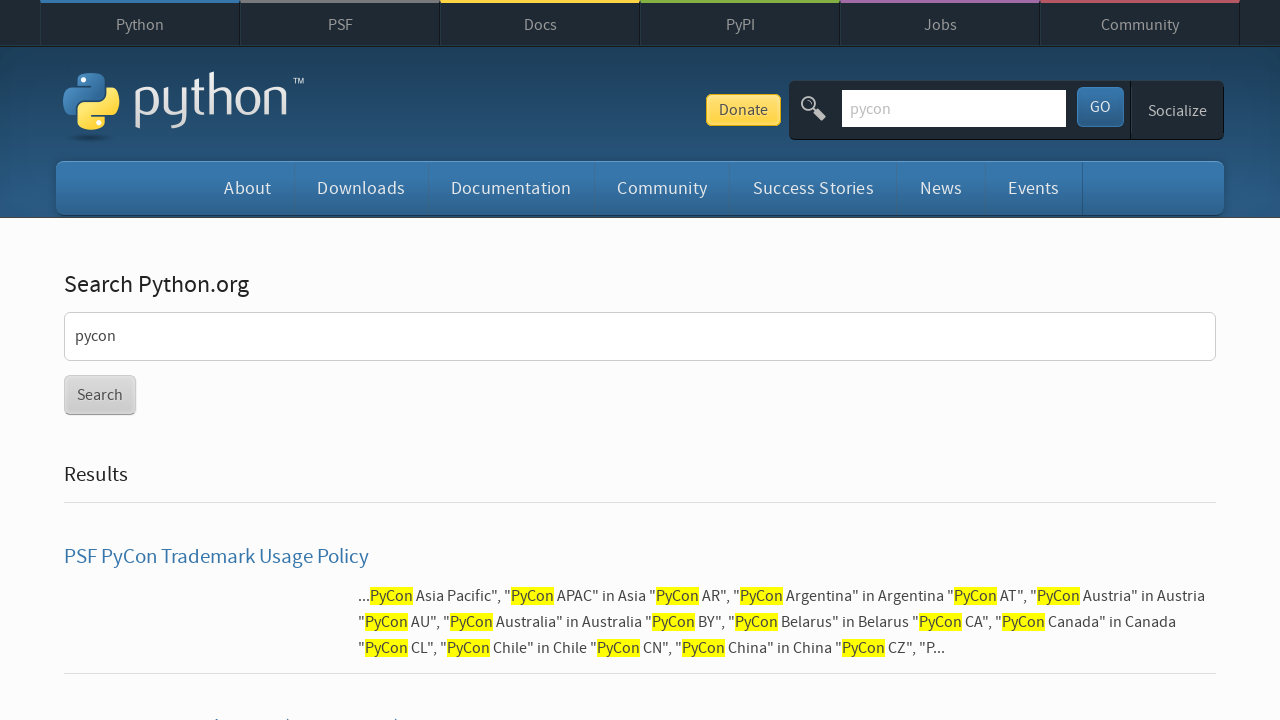

Verified search results are not empty
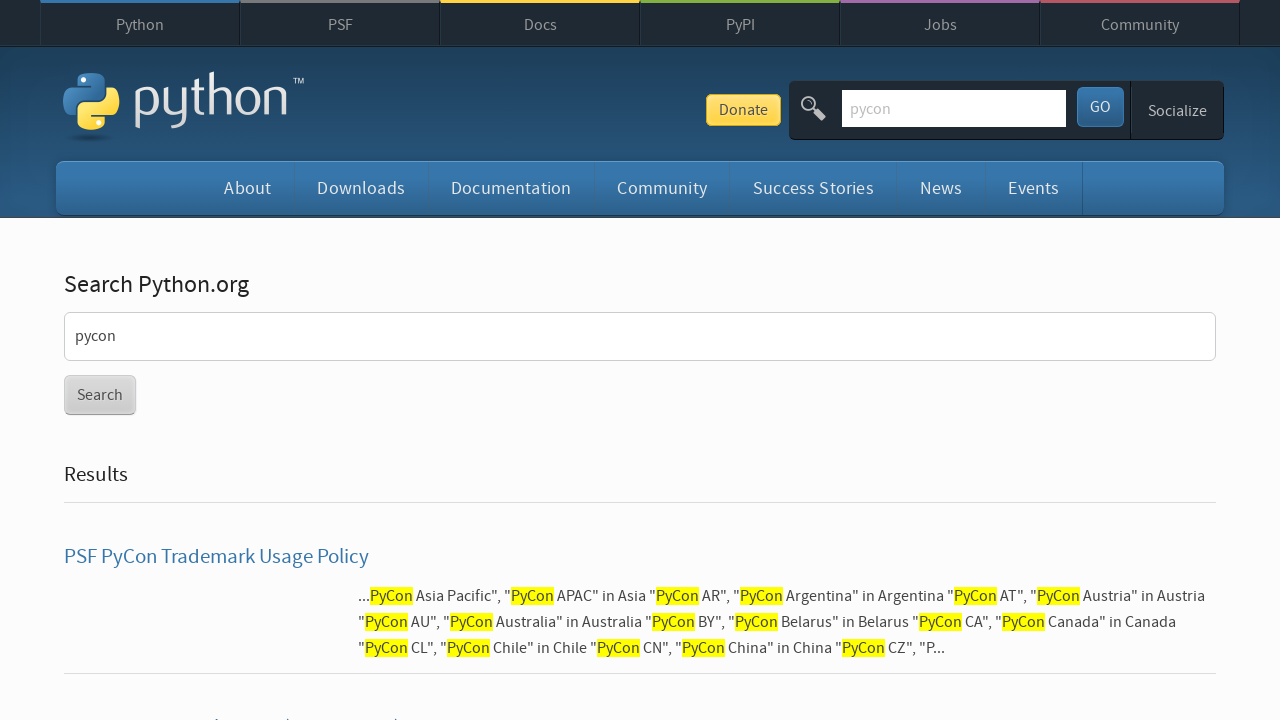

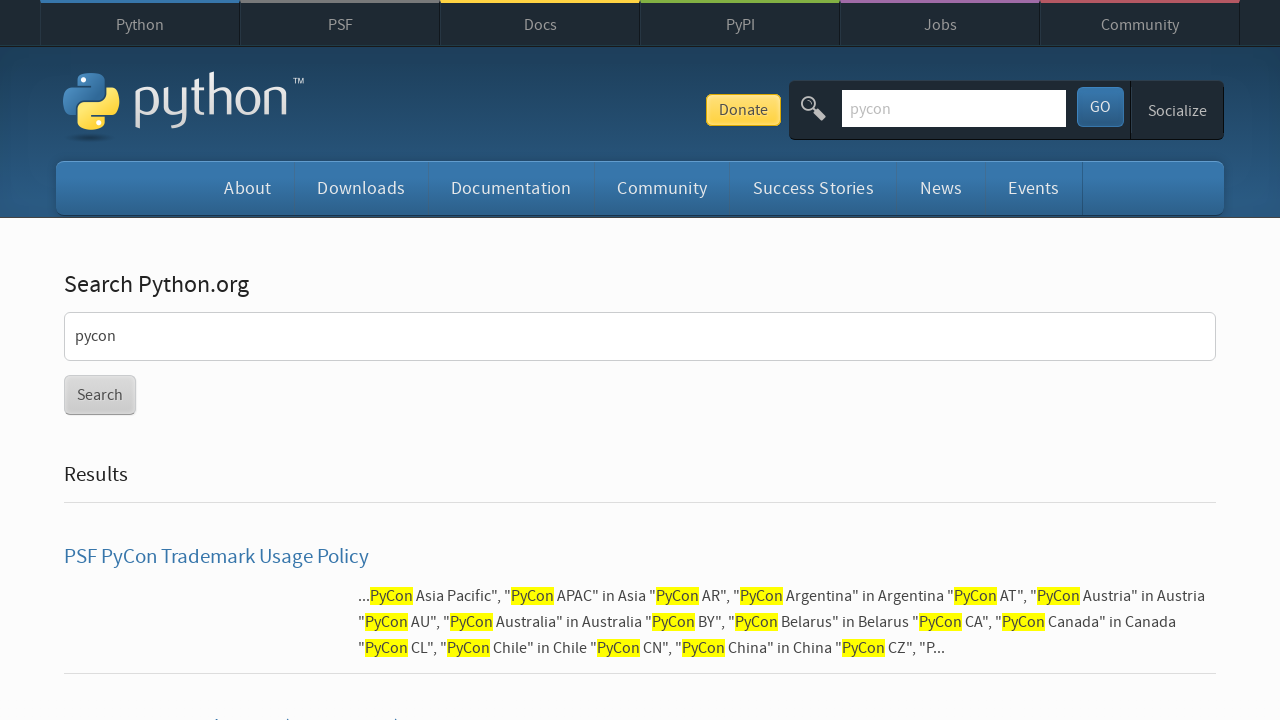